Tests filling the email field in a registration form on a Selenium practice page

Starting URL: http://suninjuly.github.io/registration1.html

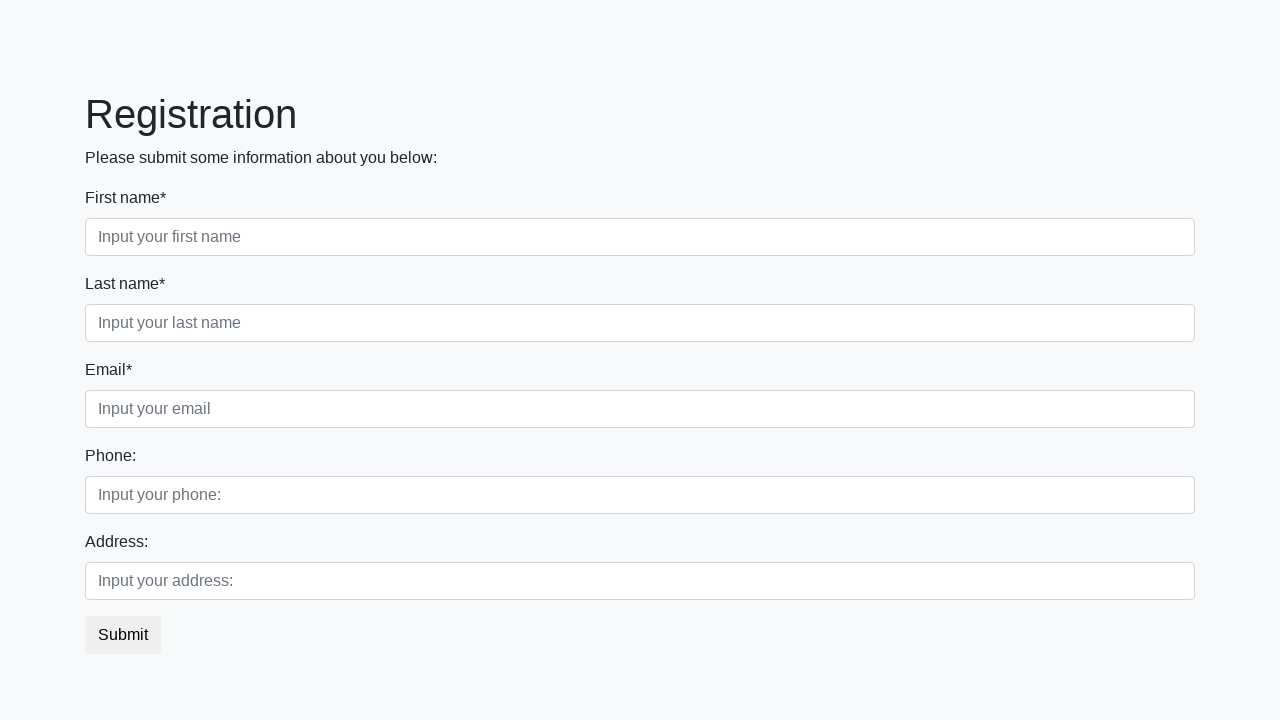

Filled email field with 'alex@mail.su' in registration form on .first_block .form-control.third
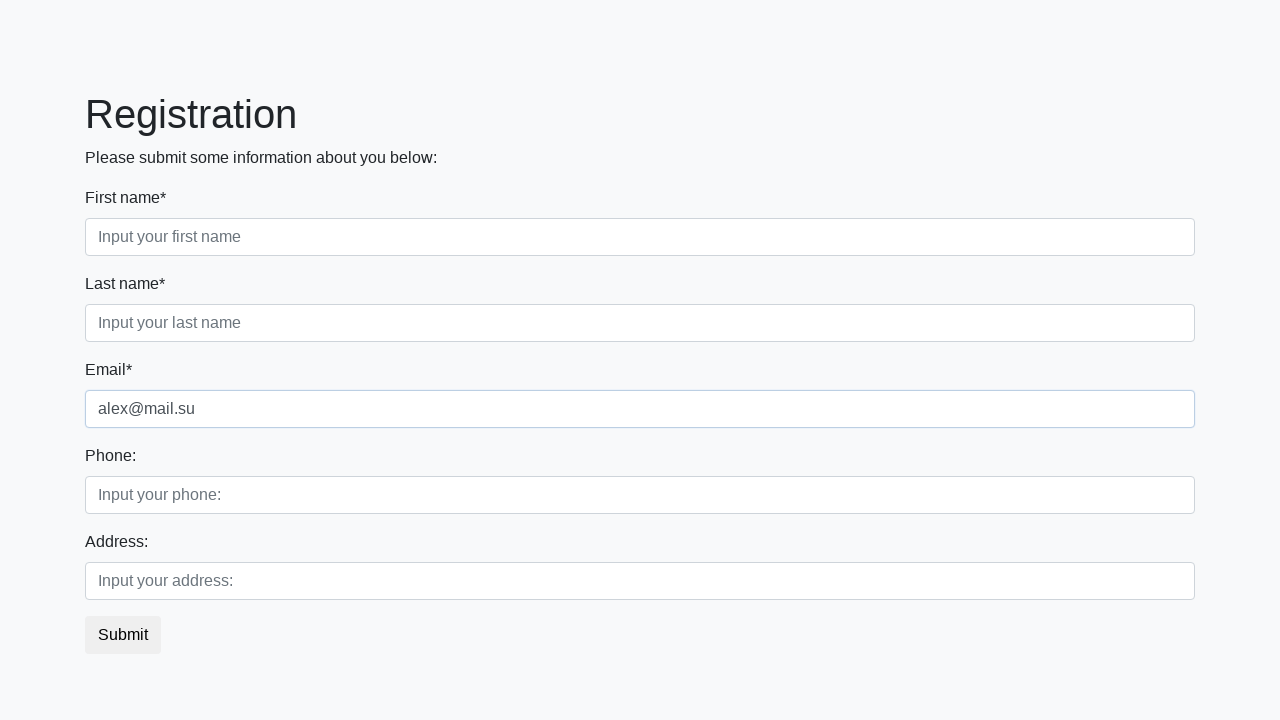

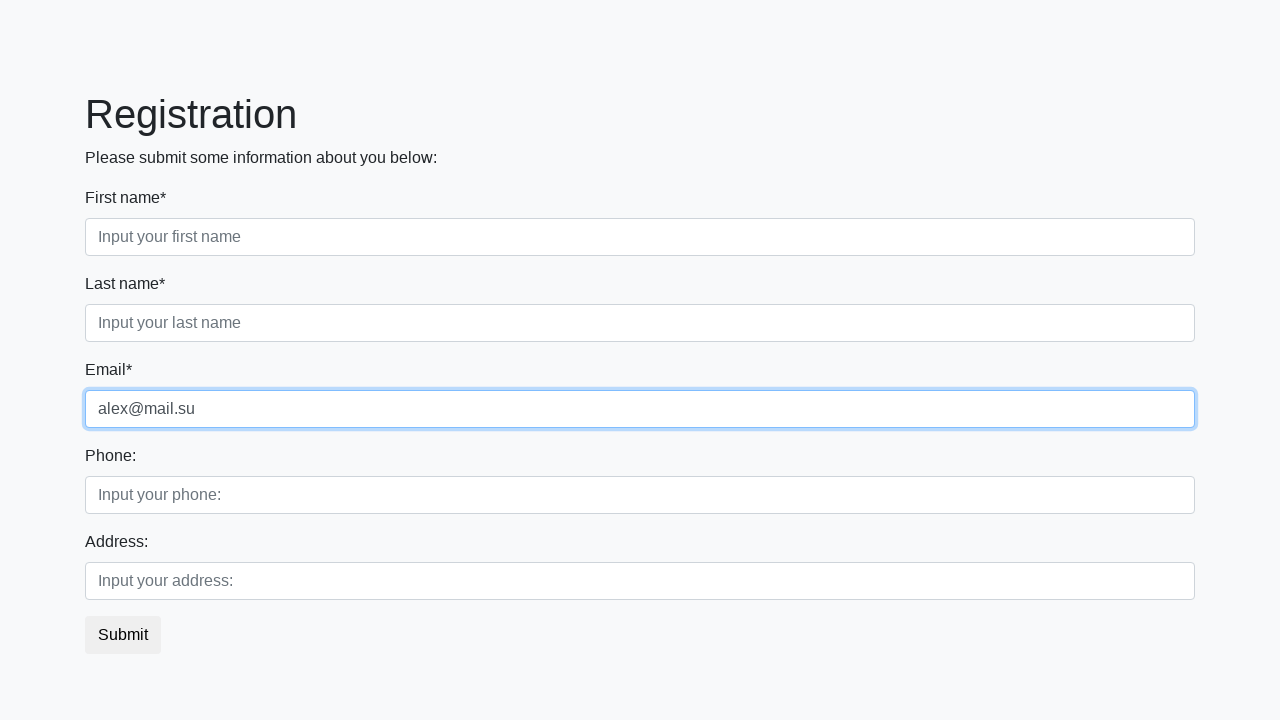